Tests ShopClues wholesale page search functionality by searching for headphones and clicking on a product from the search results.

Starting URL: https://www.shopclues.com/wholesale.html

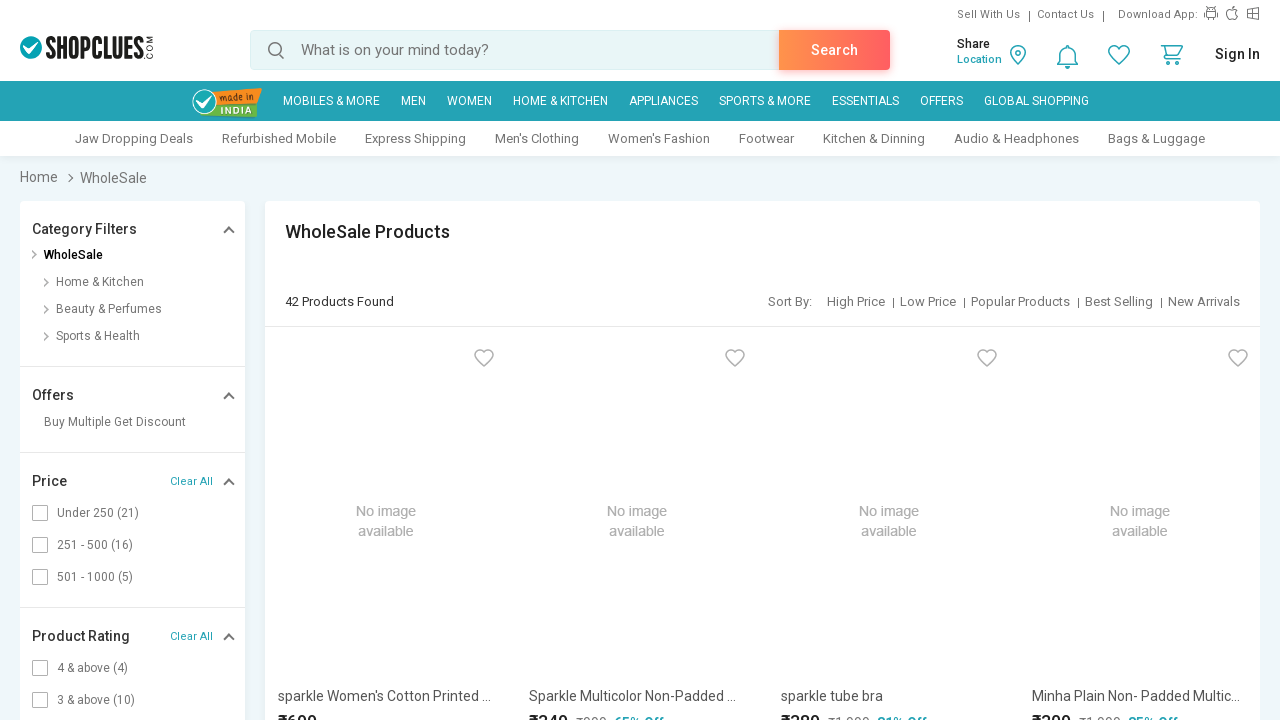

Filled search box with 'headphones' on input#autocomplete
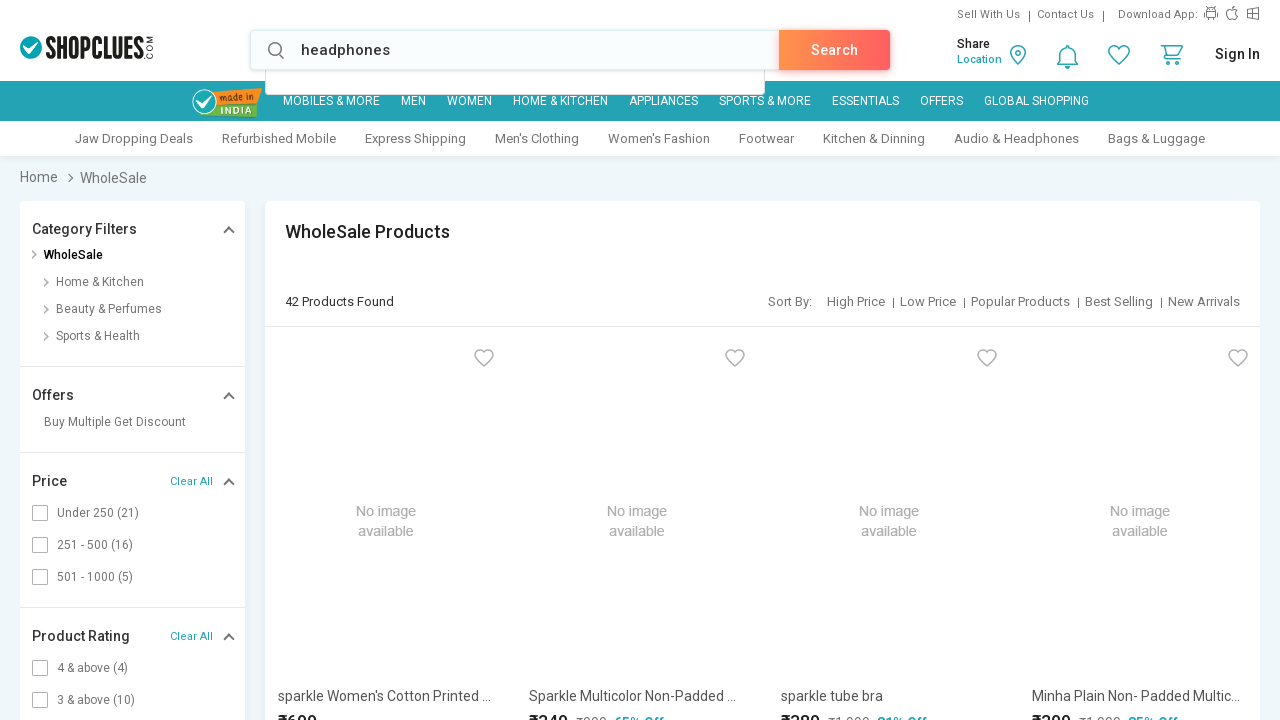

Clicked search button to search for headphones at (278, 52) on input[onclick='searchTrigger()']
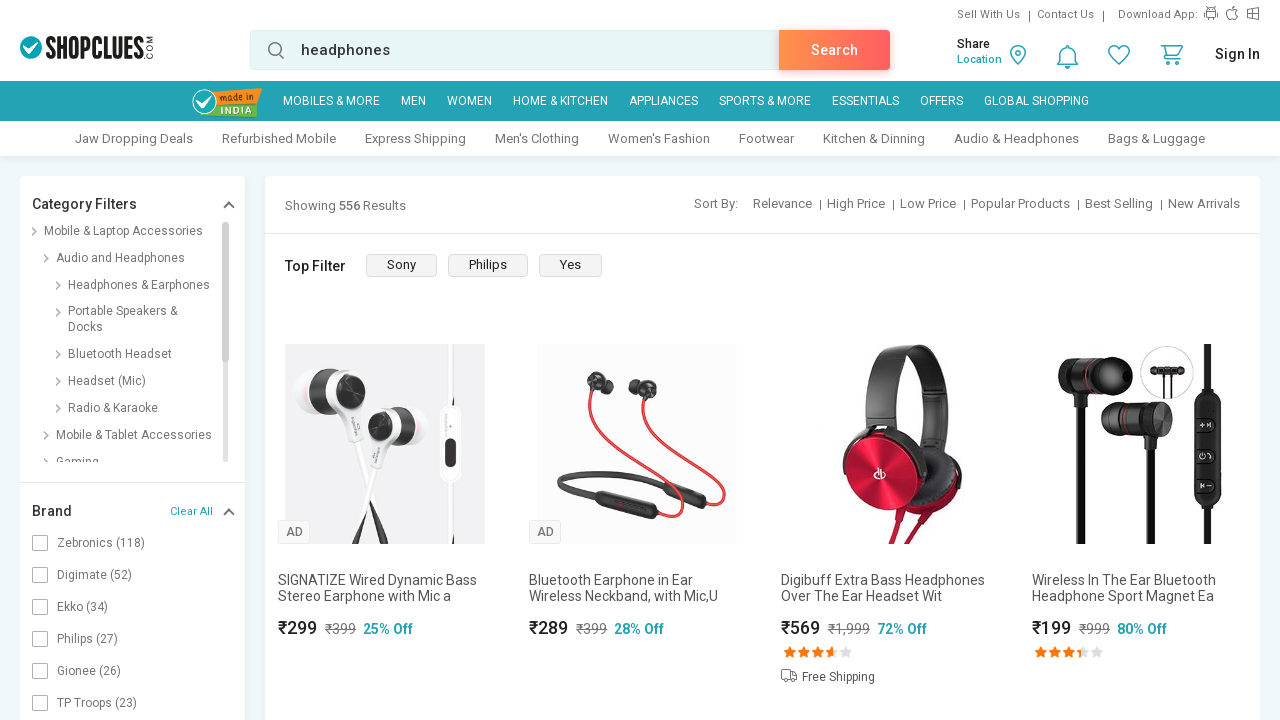

Search results loaded successfully
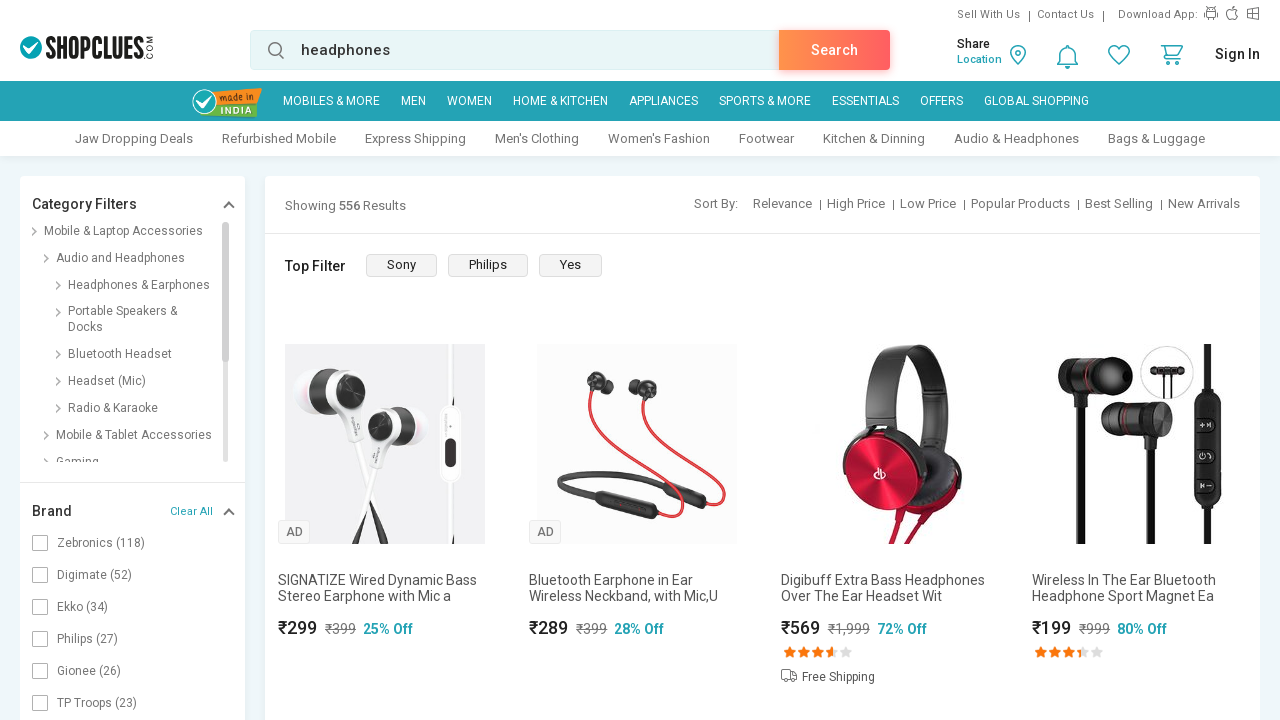

Clicked on the first product image from search results at (385, 444) on [id^='det_img_']:first-of-type
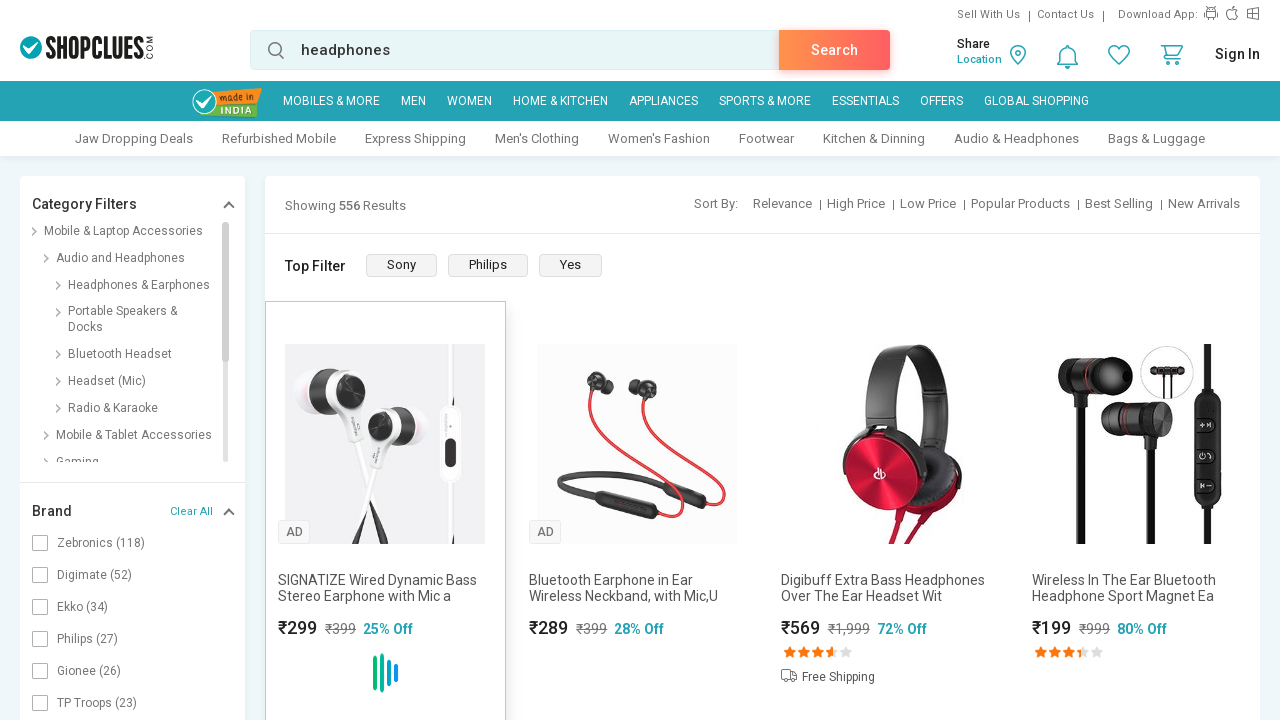

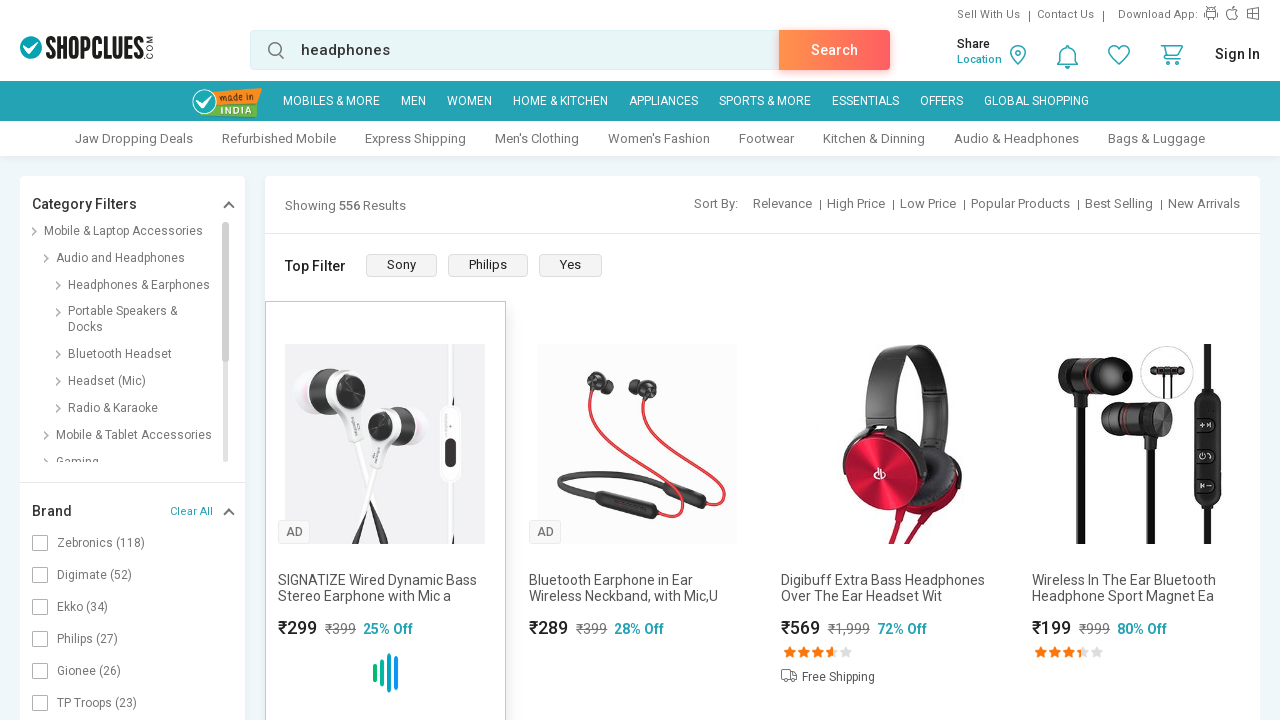